Tests adding a product to cart by browsing the product list, finding a product containing "Cucumber" in its name, and clicking the ADD TO CART button for that product.

Starting URL: https://rahulshettyacademy.com/seleniumPractise/

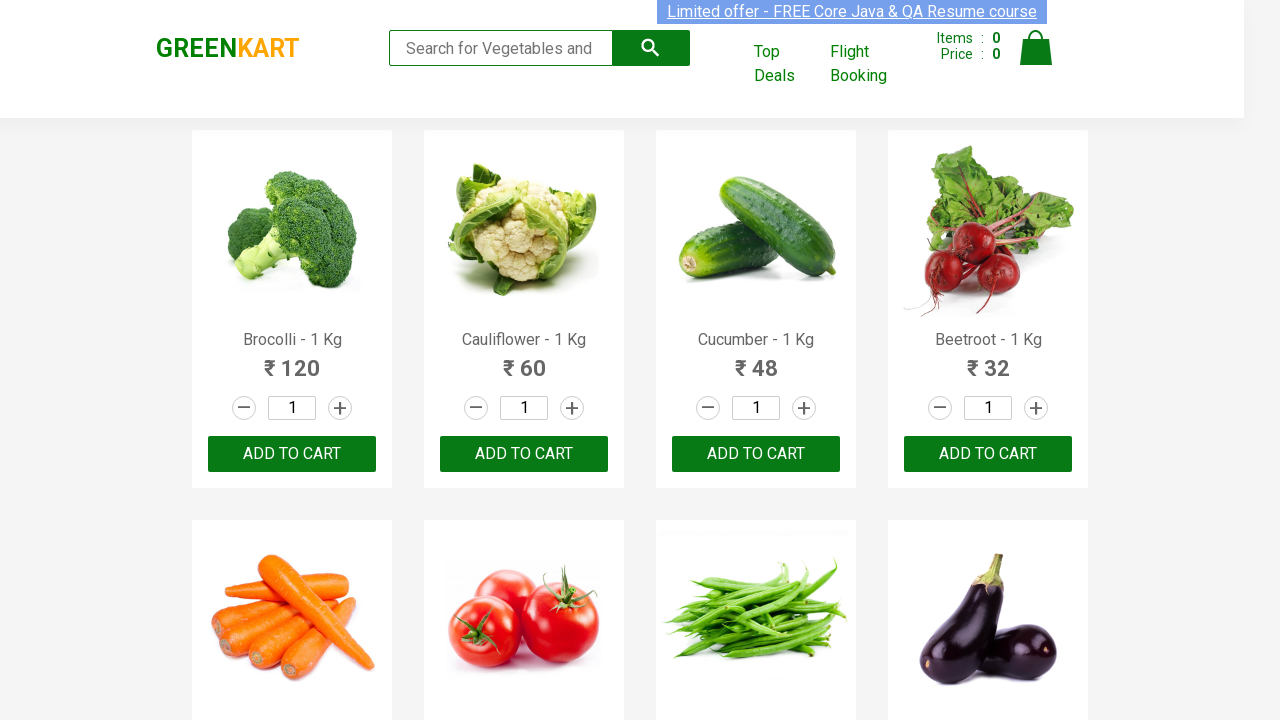

Waited for product list to load
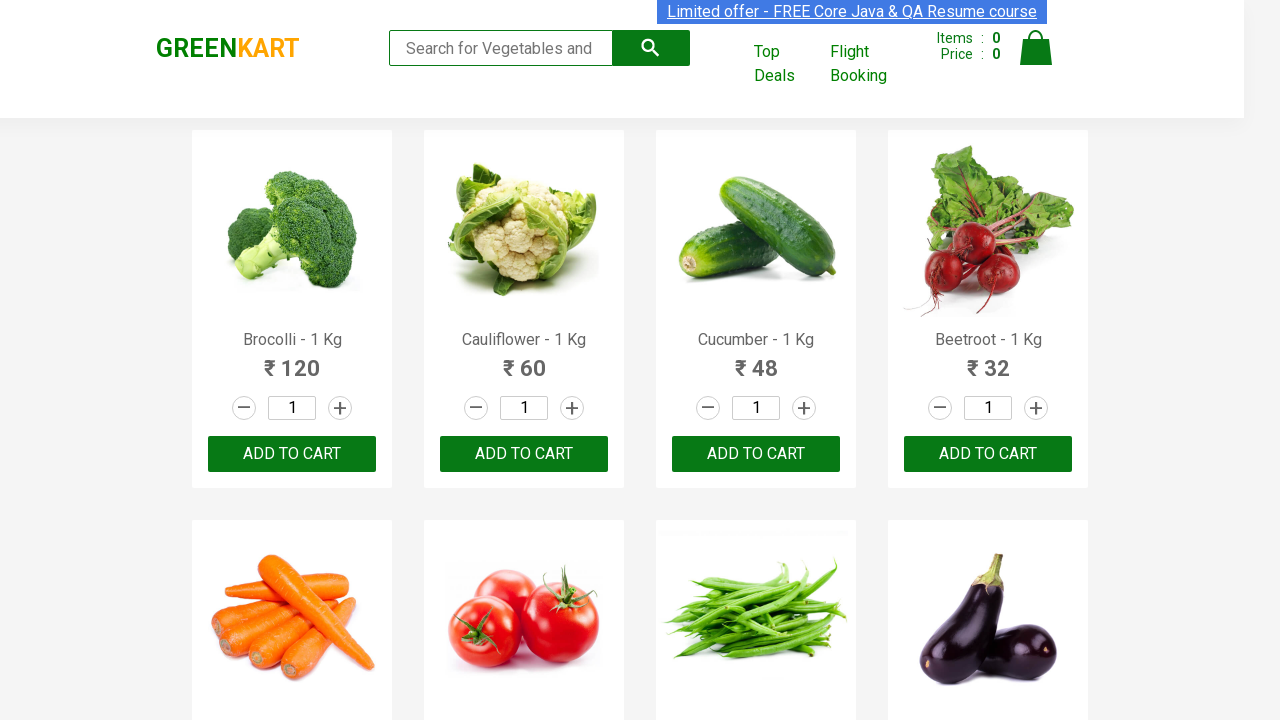

Retrieved all product elements from the product list
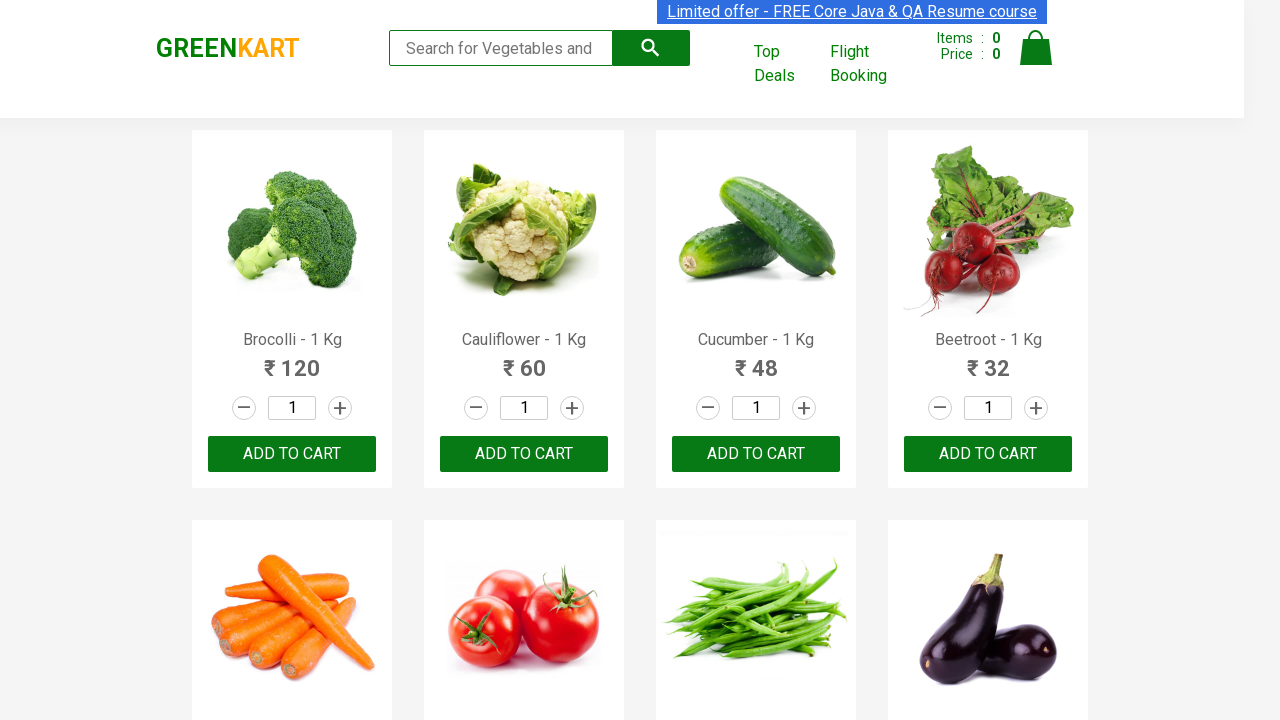

Checked product 0: 'Brocolli - 1 Kg'
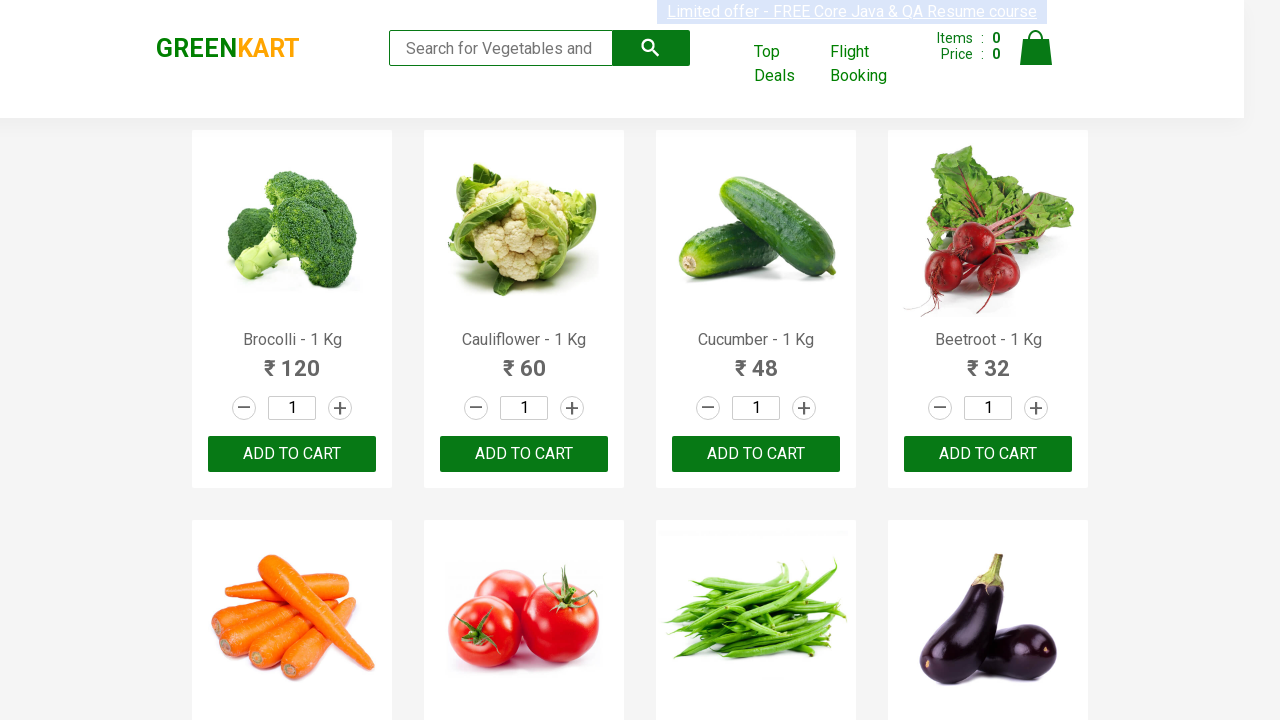

Checked product 1: 'Cauliflower - 1 Kg'
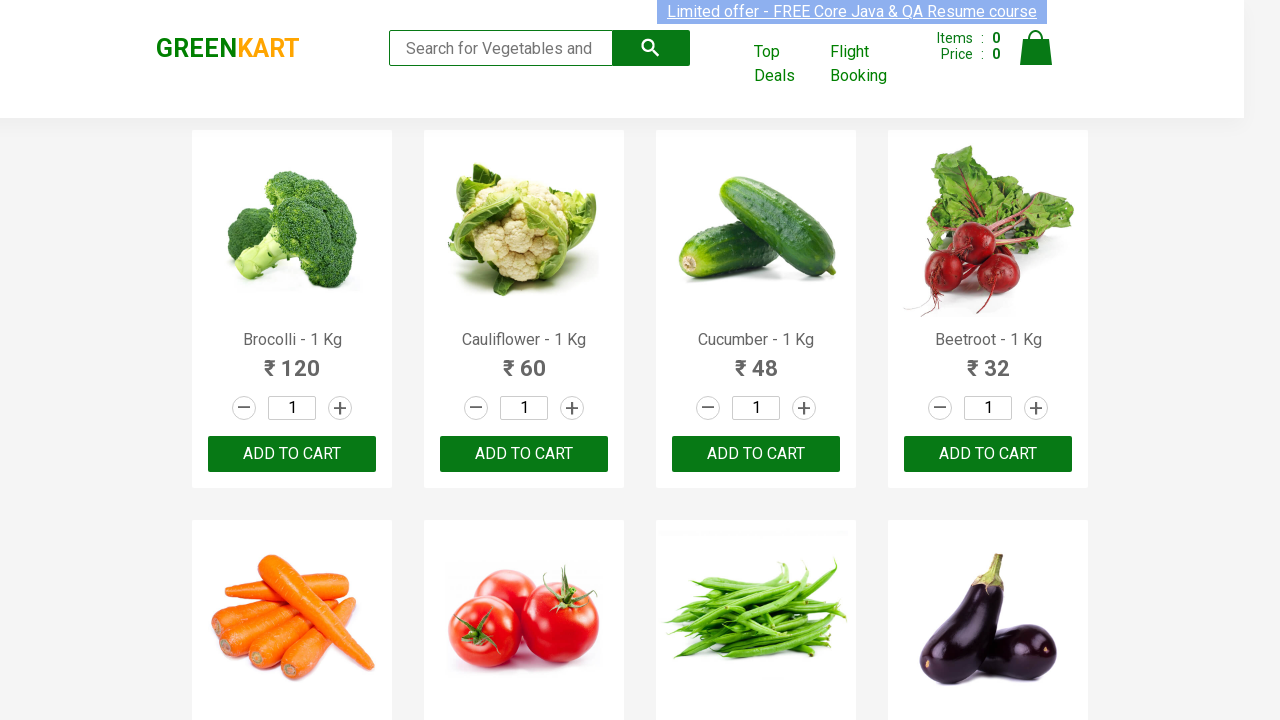

Checked product 2: 'Cucumber - 1 Kg'
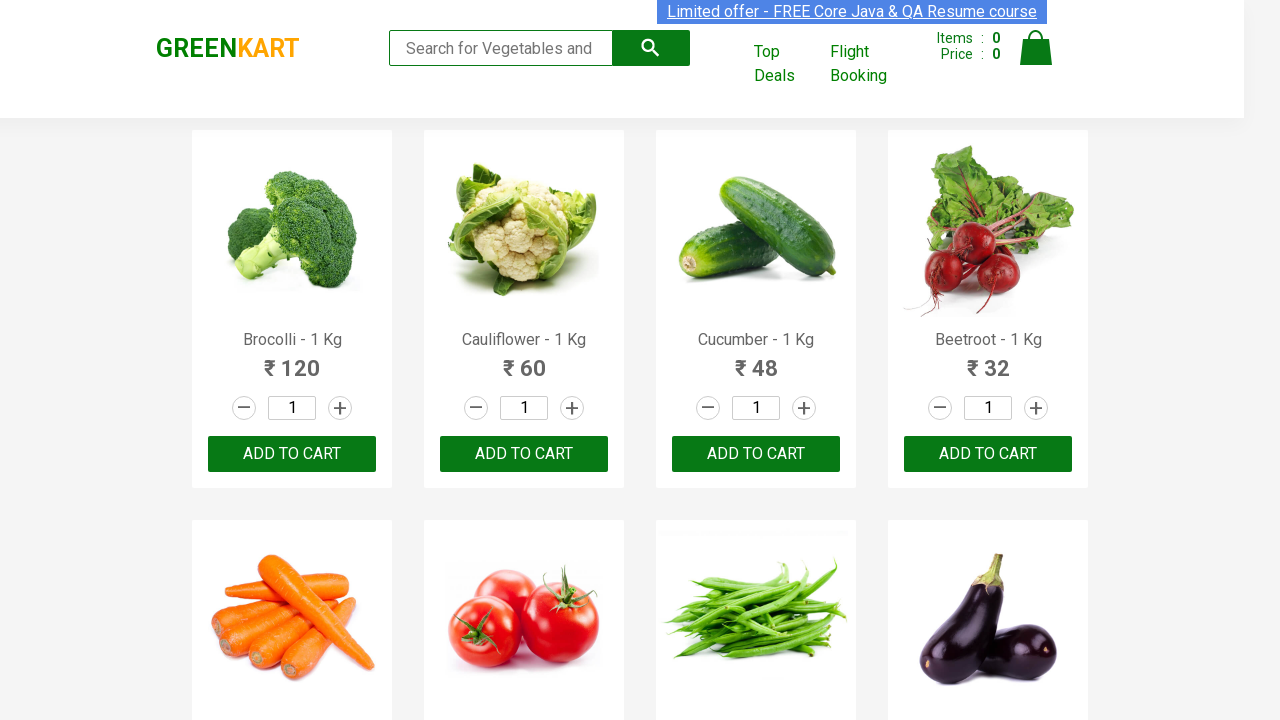

Found product containing 'Cucumber' at index 2 and clicked ADD TO CART button at (756, 454) on xpath=//button[text()='ADD TO CART'] >> nth=2
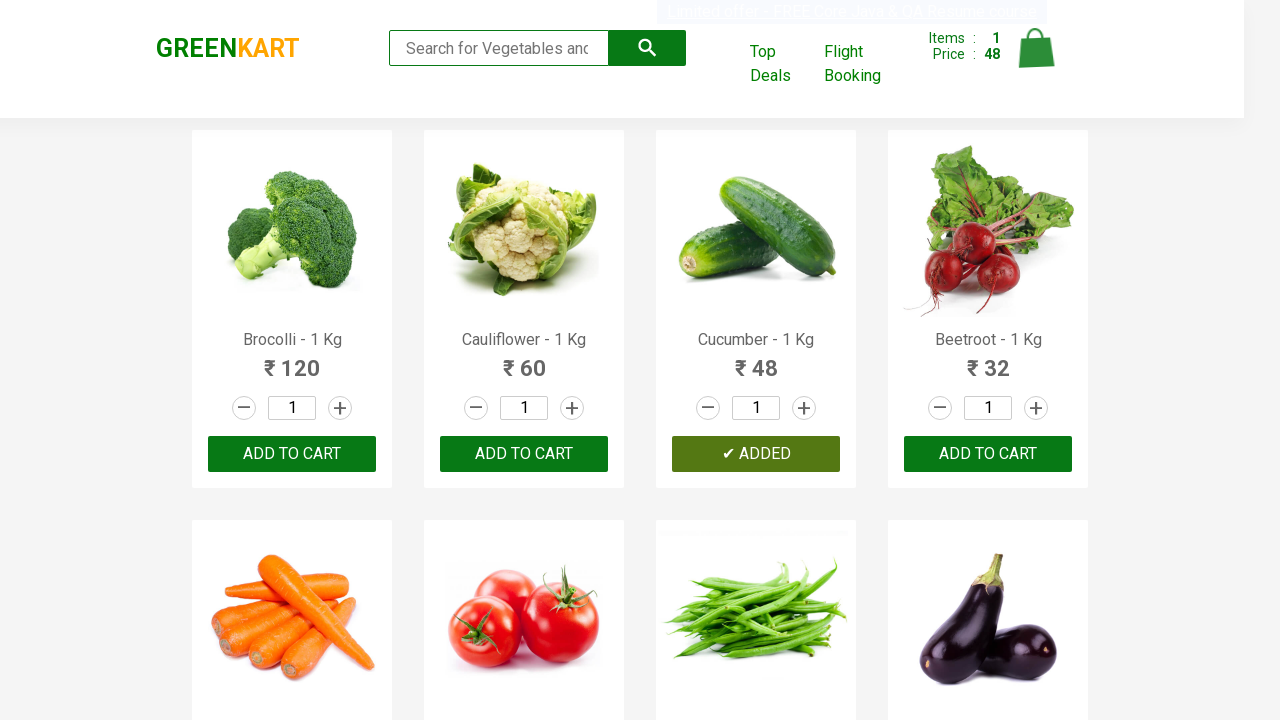

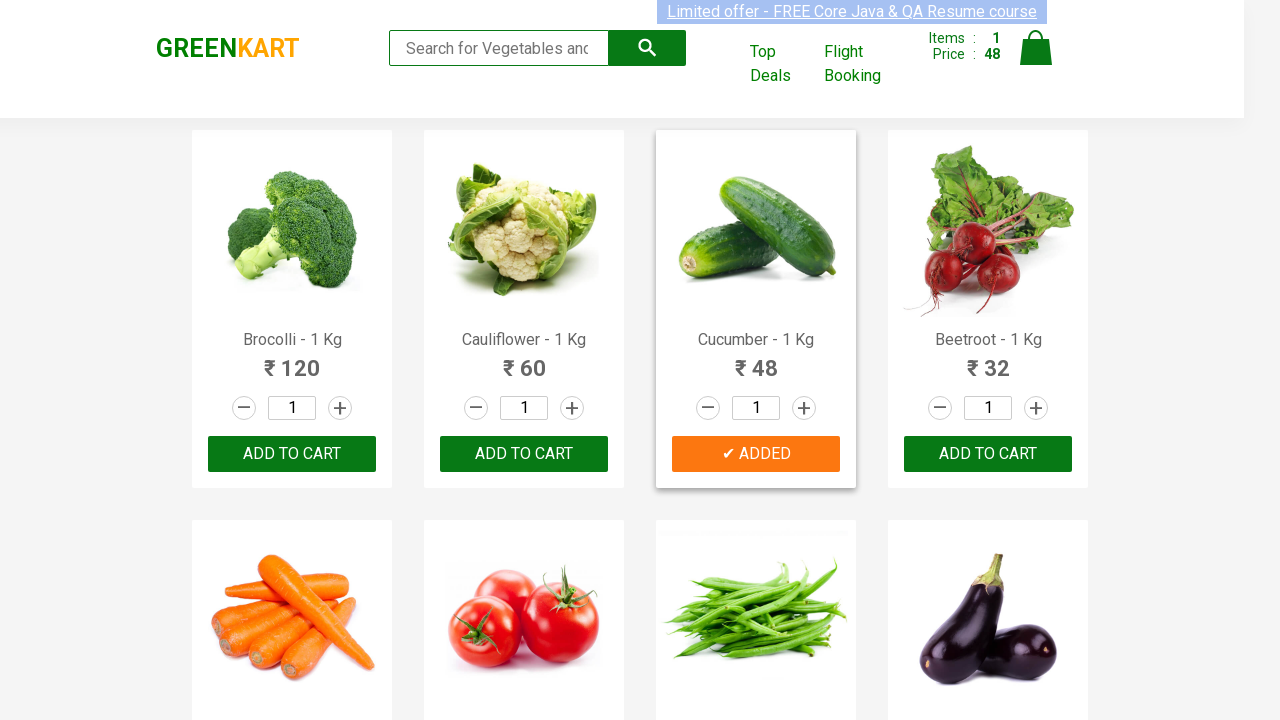